Demonstrates keyboard modifier usage by control-clicking multiple links to open them in new tabs

Starting URL: https://omayo.blogspot.com/

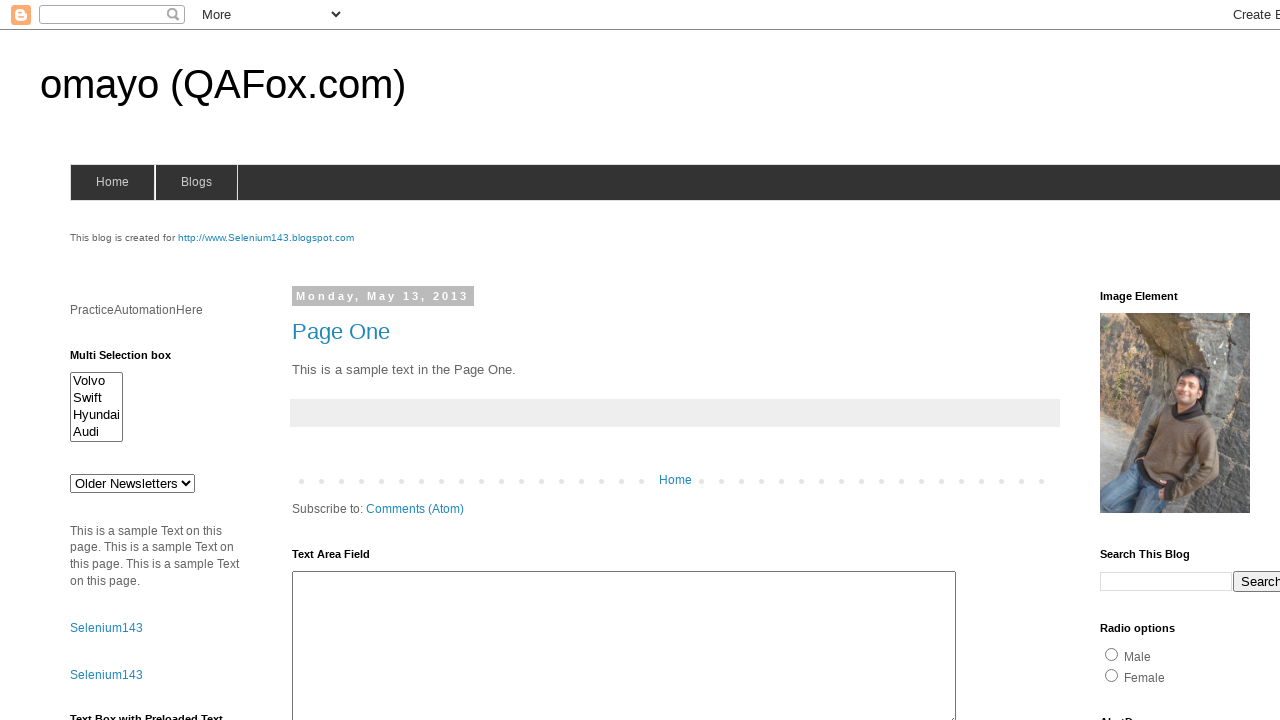

Located 'compendiumdev' link element
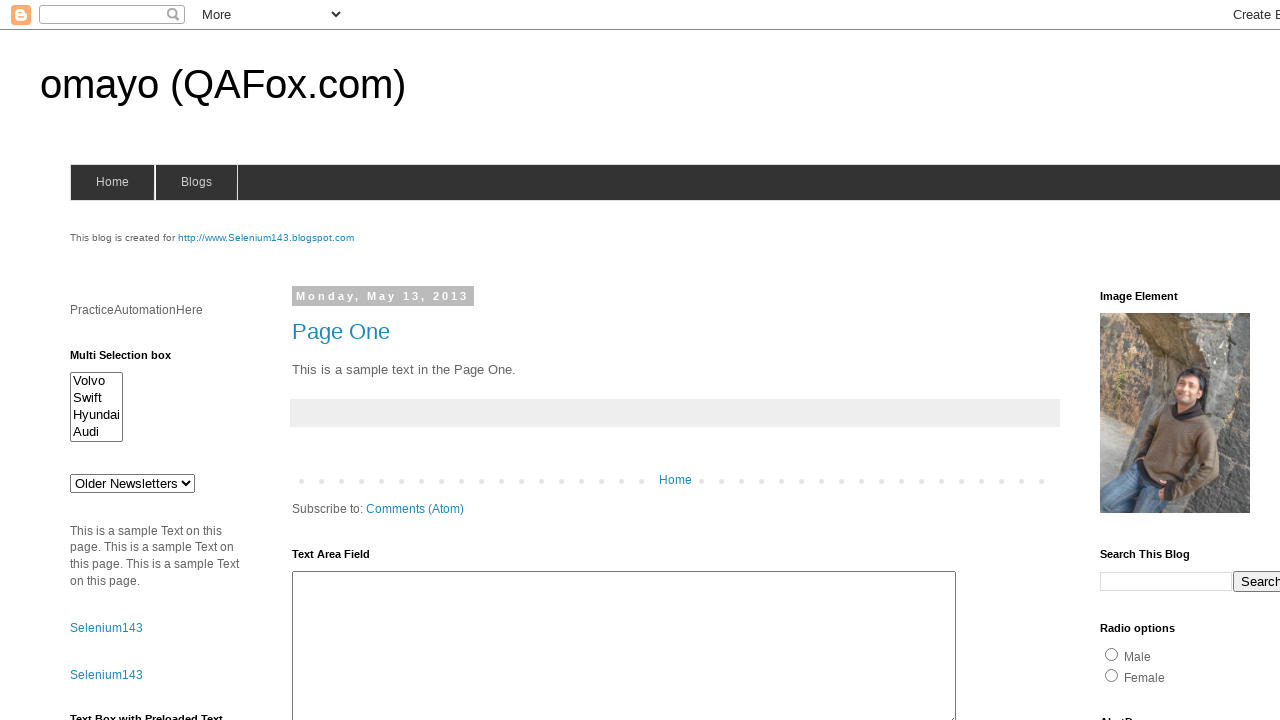

Located 'onlytestingblog' link element
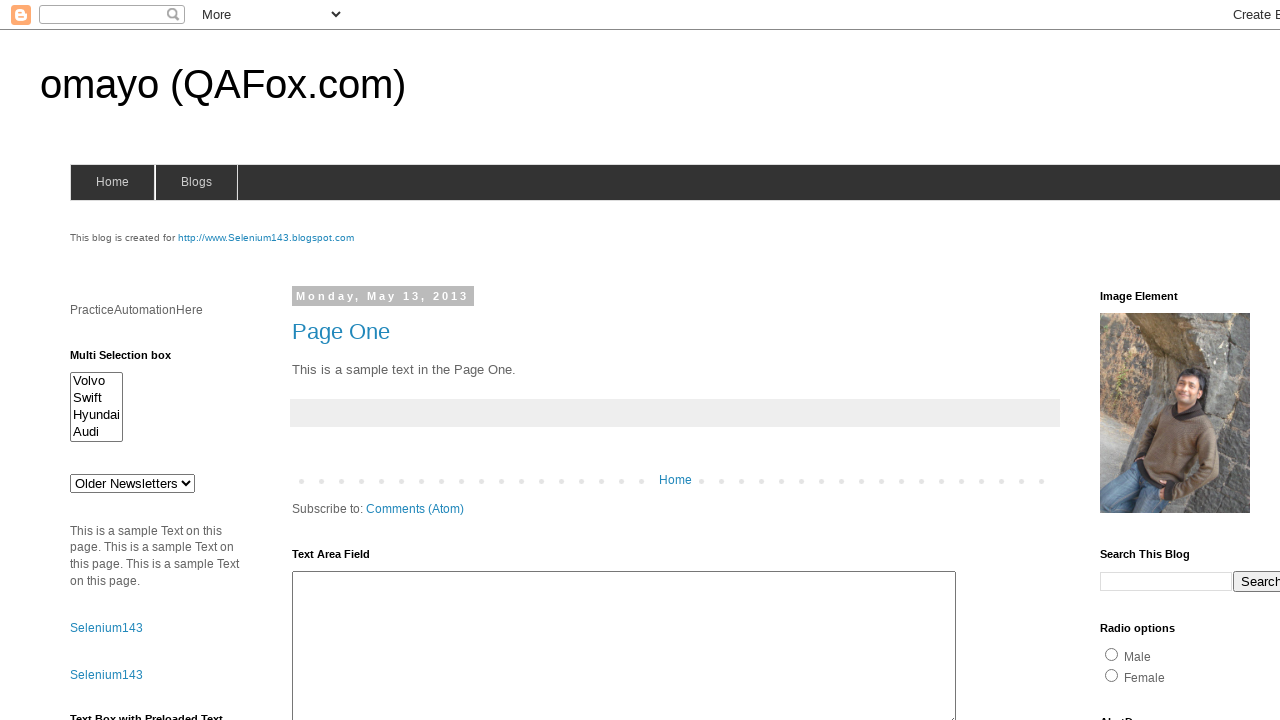

Located 'testwisely' link element
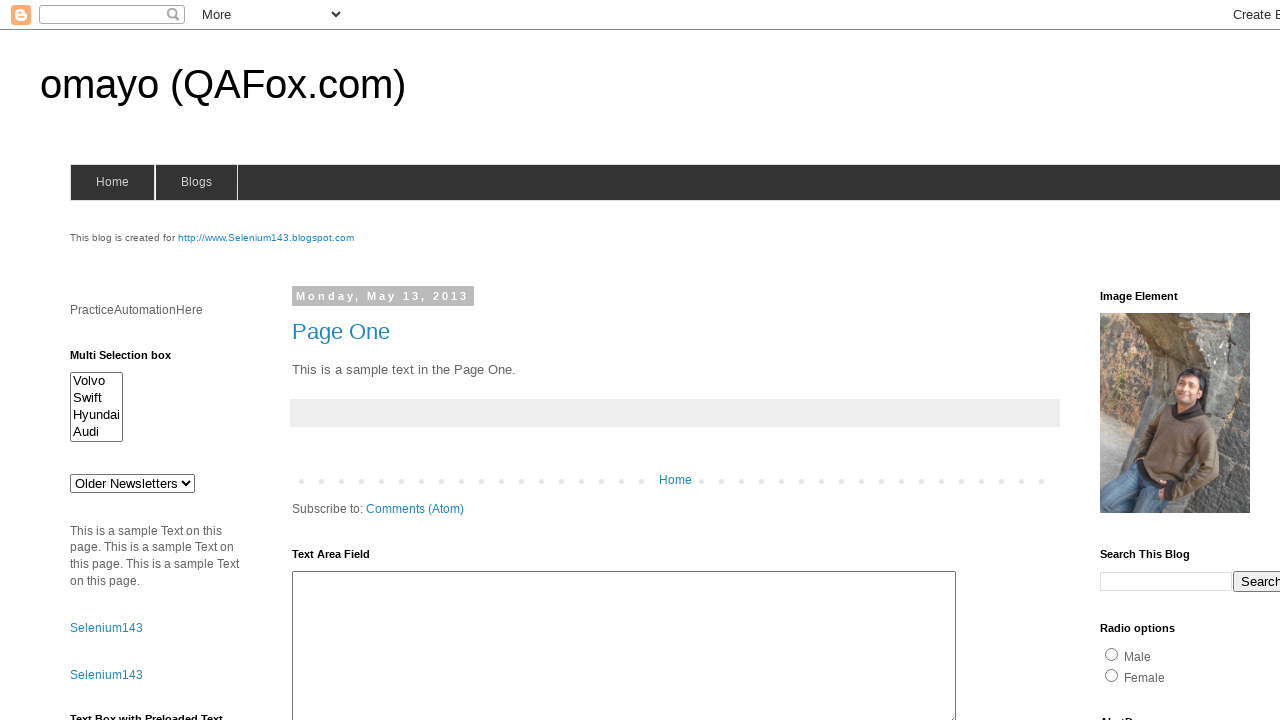

Located 'jqueryui' link element
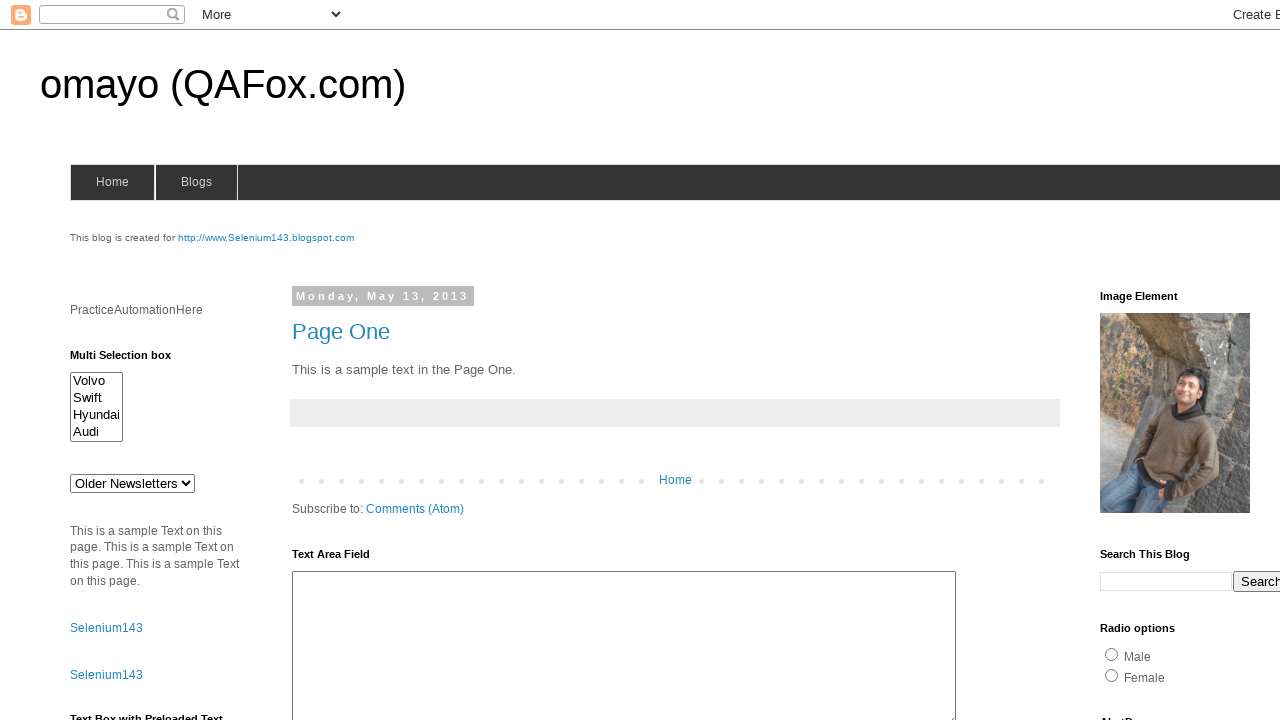

Located 'theautomatedtester' link element
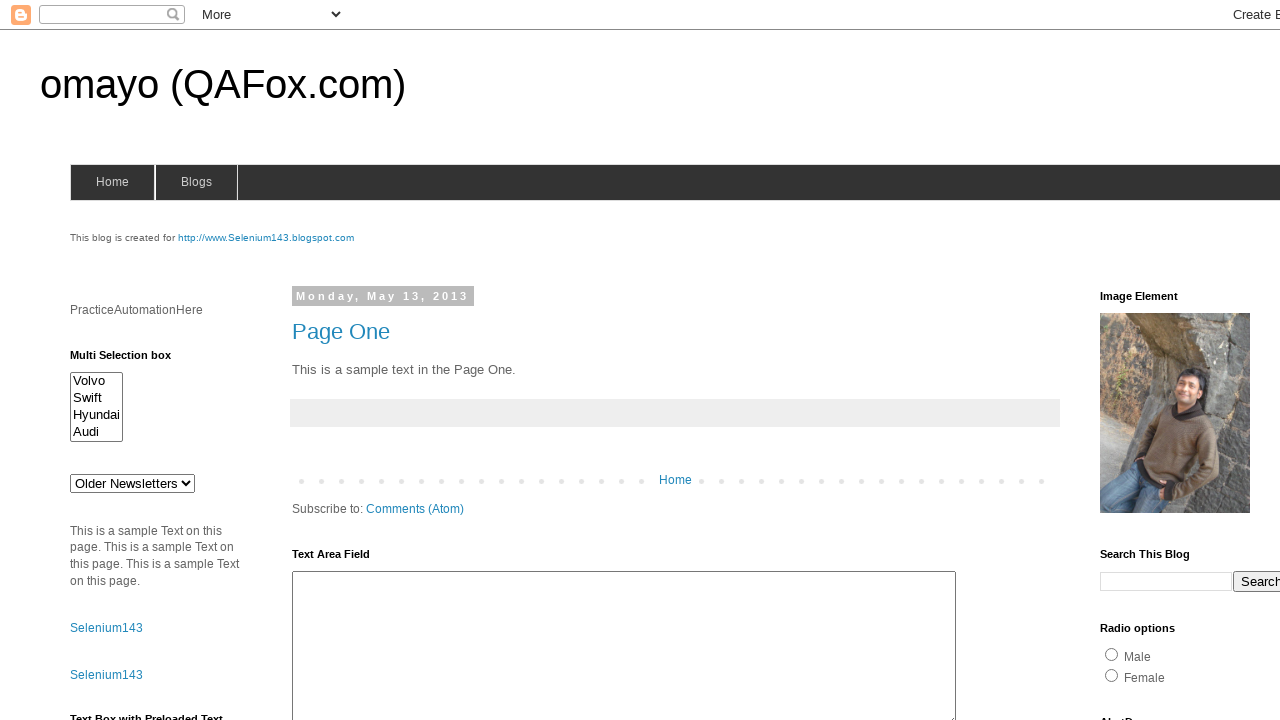

Control-clicked 'compendiumdev' link to open in new tab at (1160, 360) on internal:text="compendiumdev"i
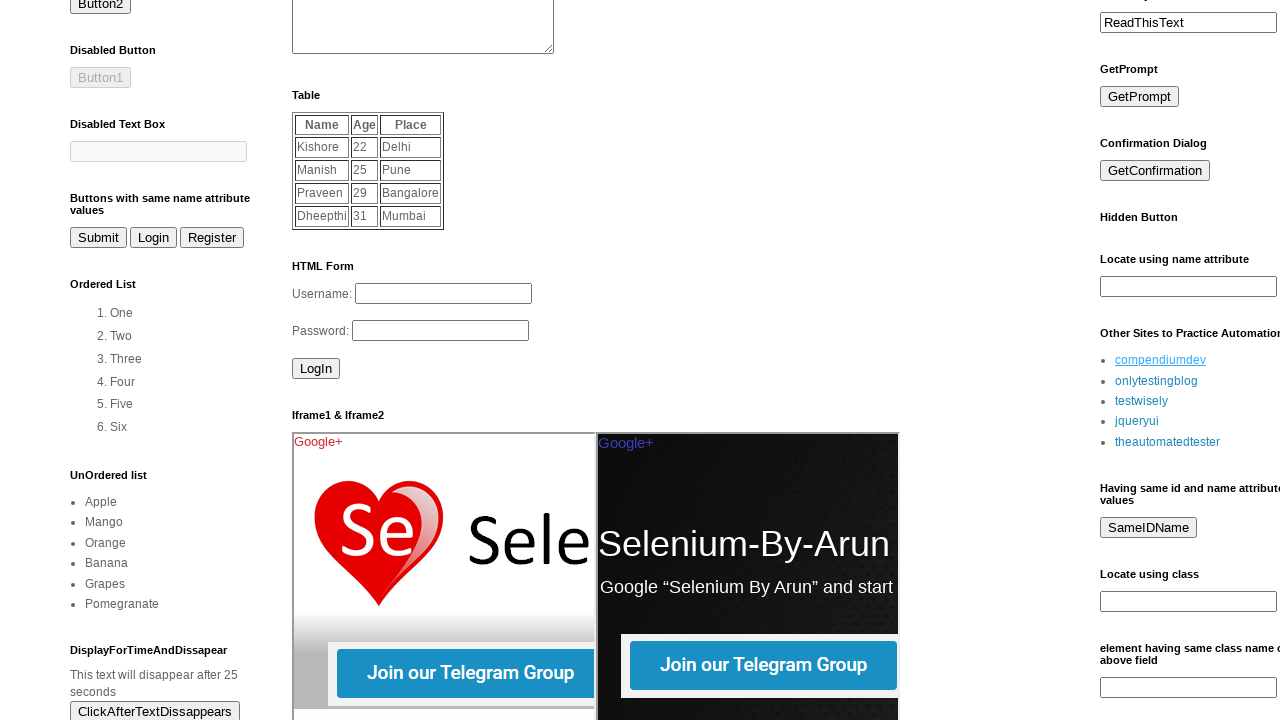

Waited 2 seconds after opening 'compendiumdev' link
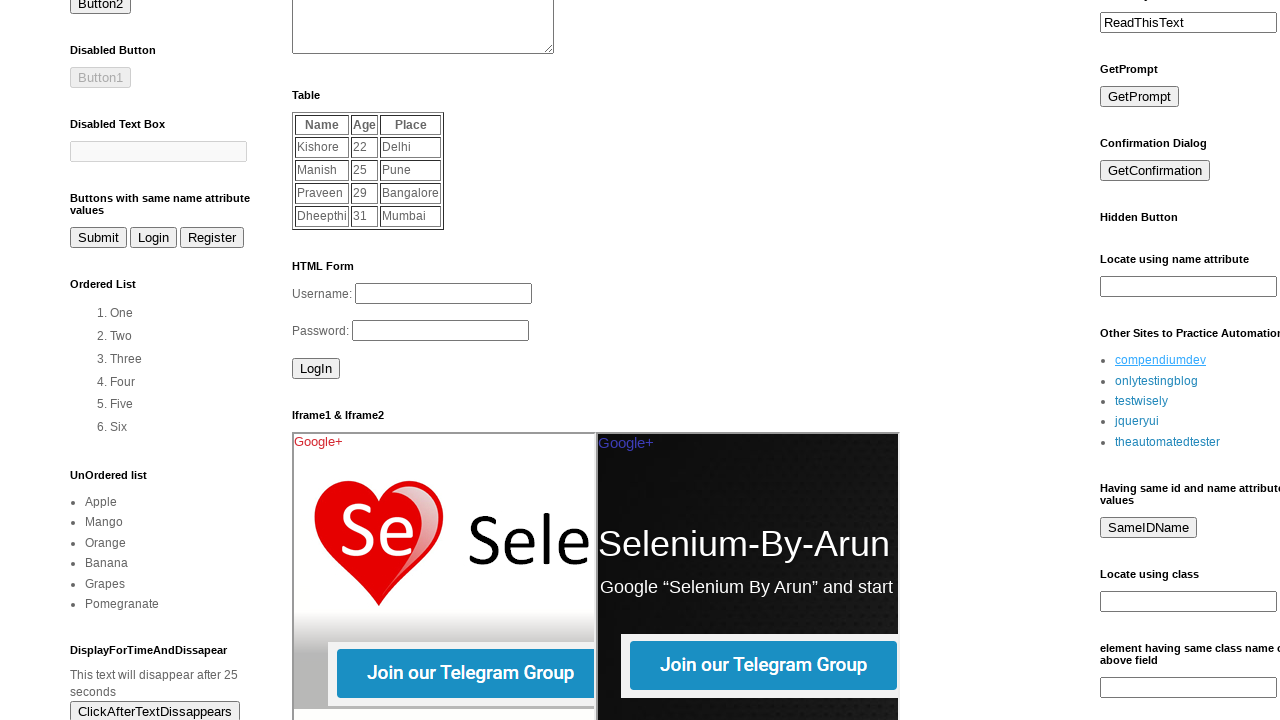

Control-clicked 'onlytestingblog' link to open in new tab at (1156, 381) on internal:text="onlytestingblog"i
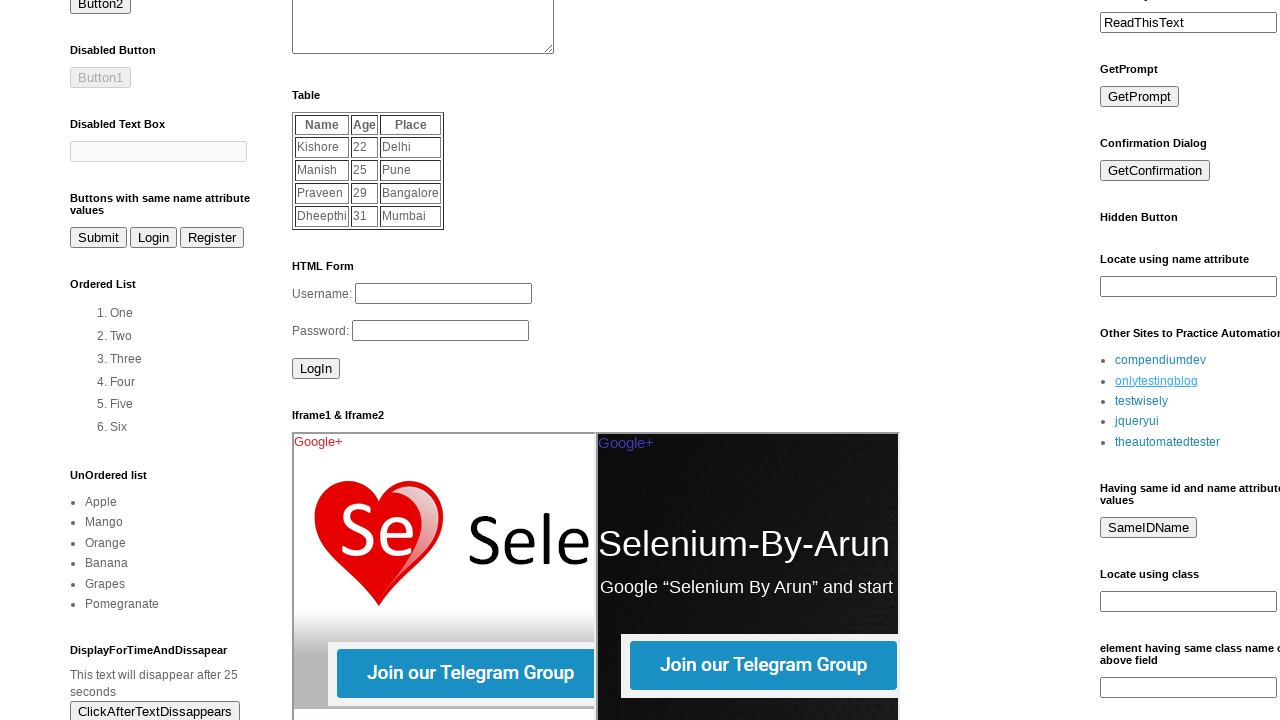

Waited 2 seconds after opening 'onlytestingblog' link
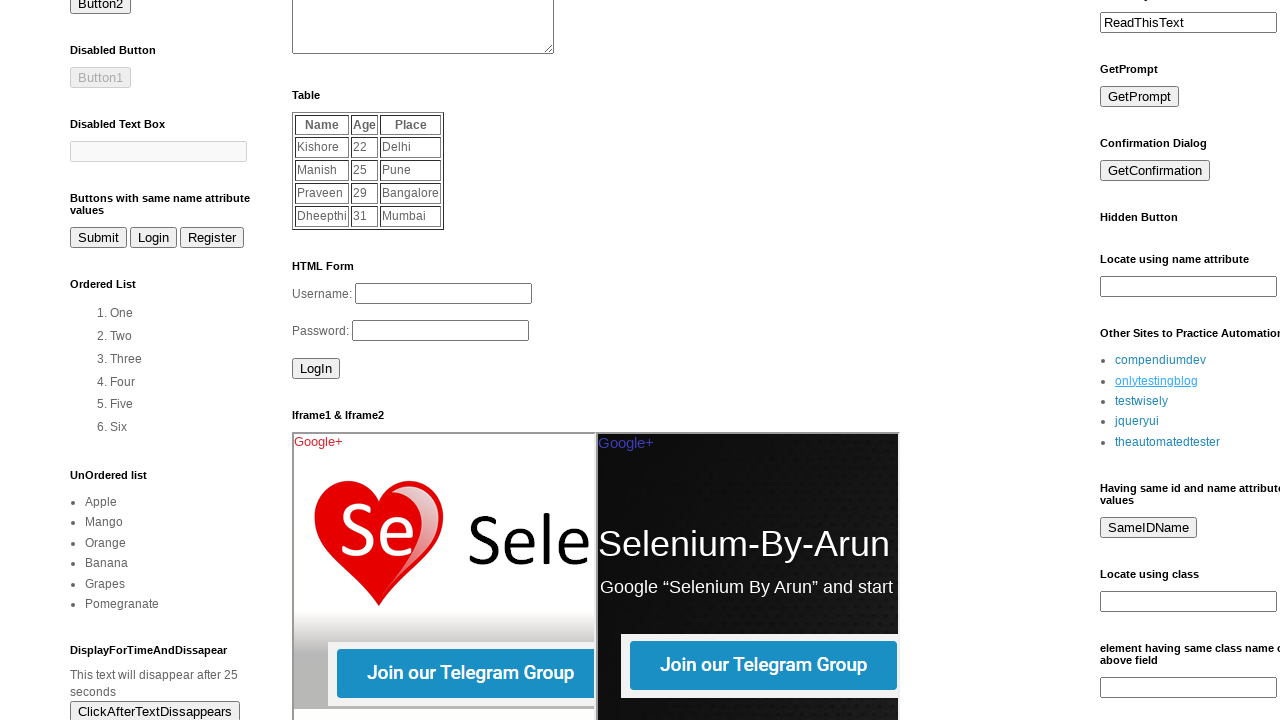

Control-clicked 'testwisely' link to open in new tab at (1142, 401) on internal:text="testwisely"i
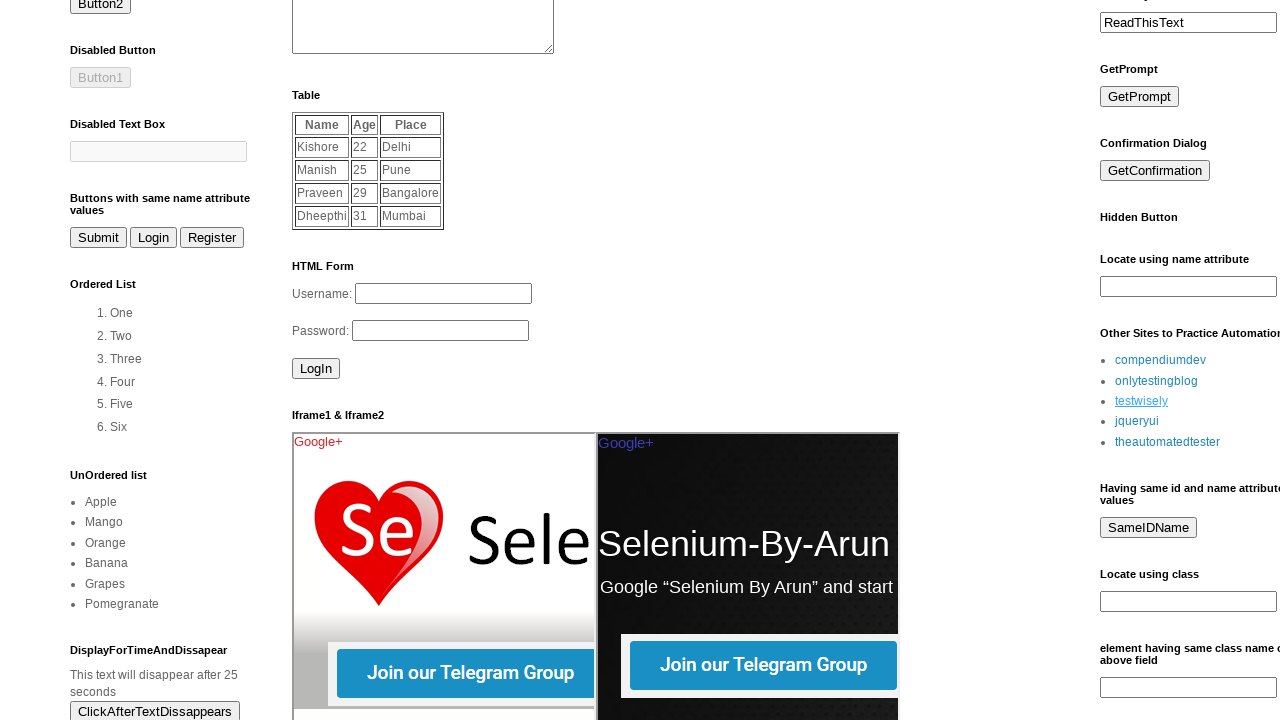

Waited 2 seconds after opening 'testwisely' link
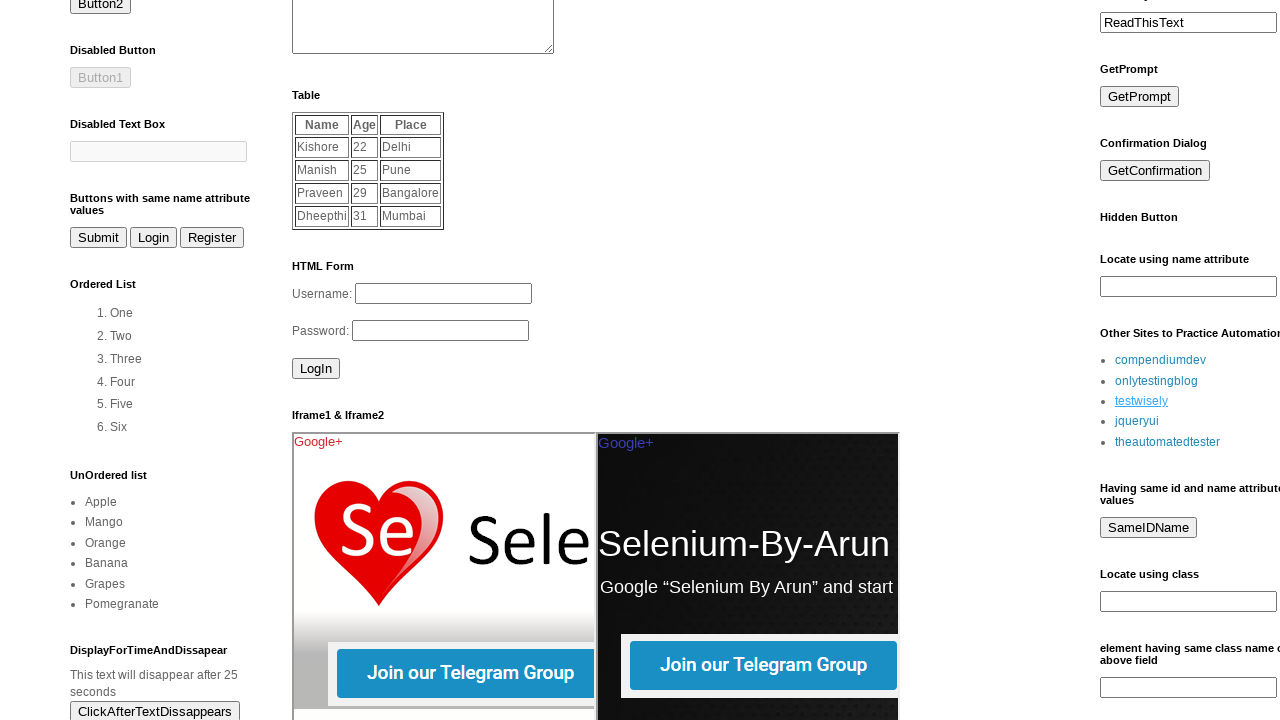

Control-clicked 'jqueryui' link to open in new tab at (1137, 421) on internal:text="jqueryui"i
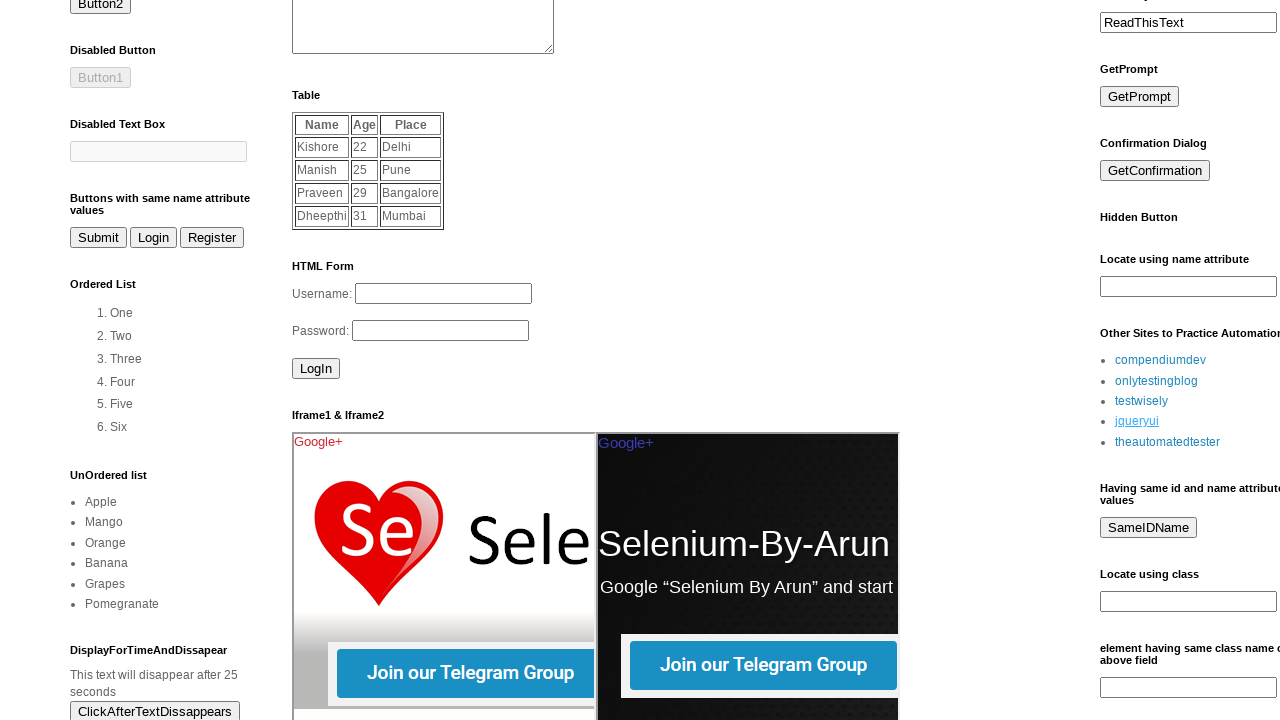

Waited 2 seconds after opening 'jqueryui' link
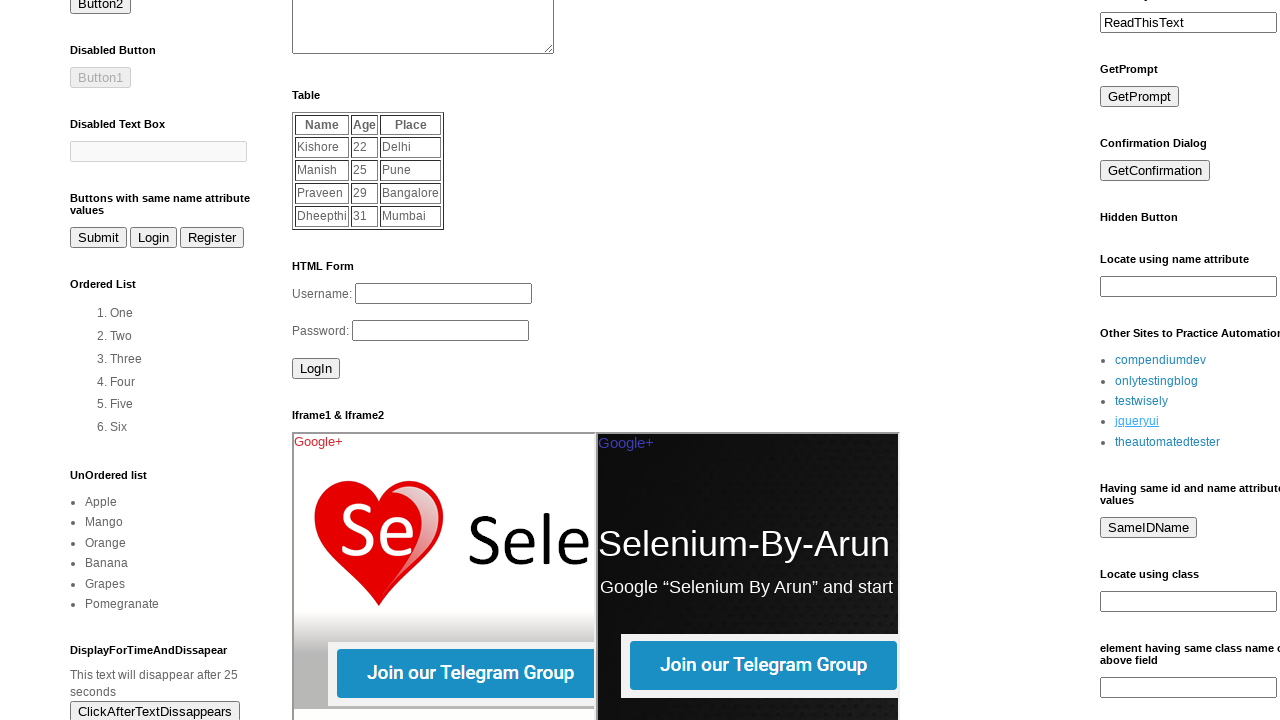

Control-clicked 'theautomatedtester' link to open in new tab at (1168, 442) on internal:text="theautomatedtester"i
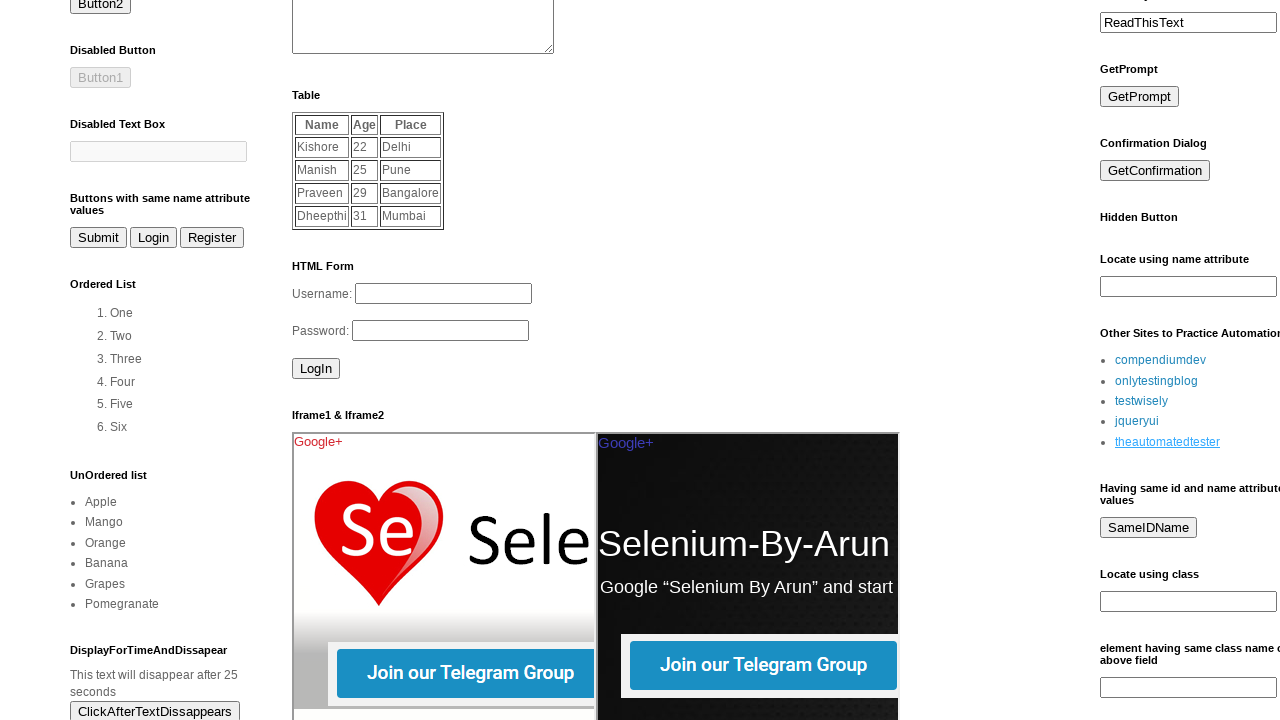

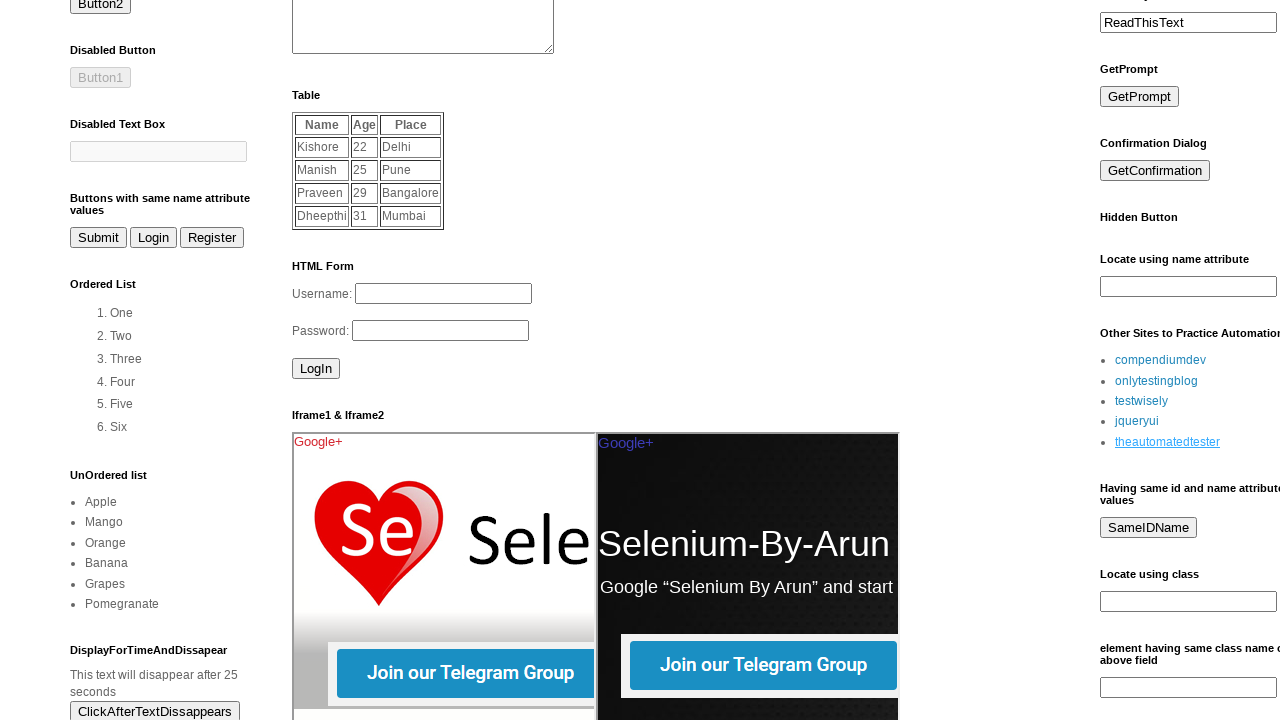